Navigates to the Rahul Shetty Academy login practice page and verifies the page loads successfully by checking the page title.

Starting URL: https://rahulshettyacademy.com/loginpagePractise/

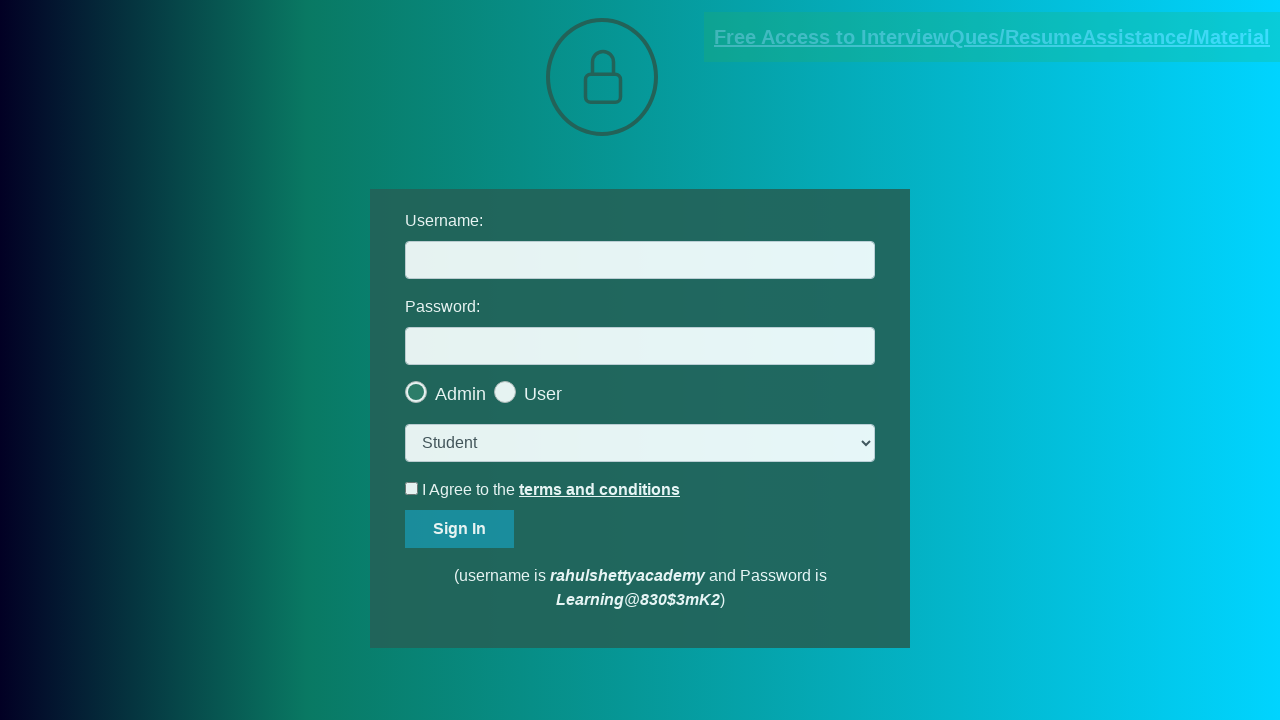

Page loaded - DOM content interactive
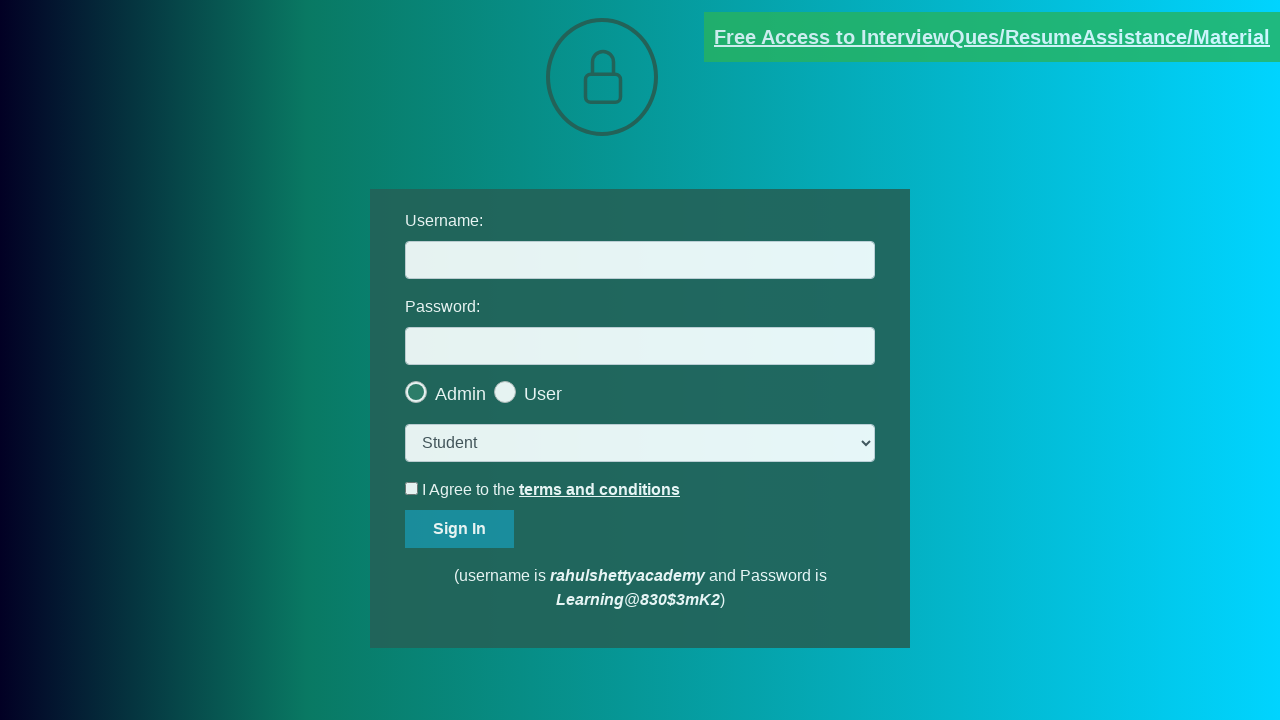

Username input field is present - login page loaded successfully
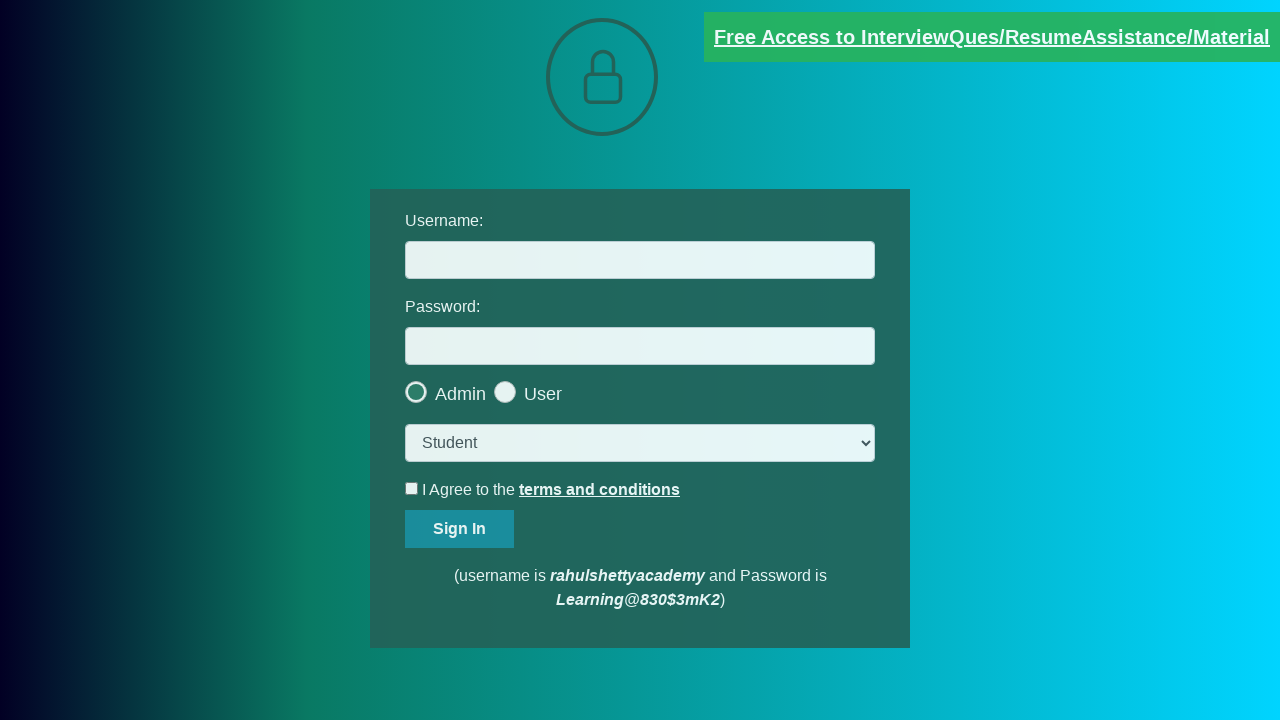

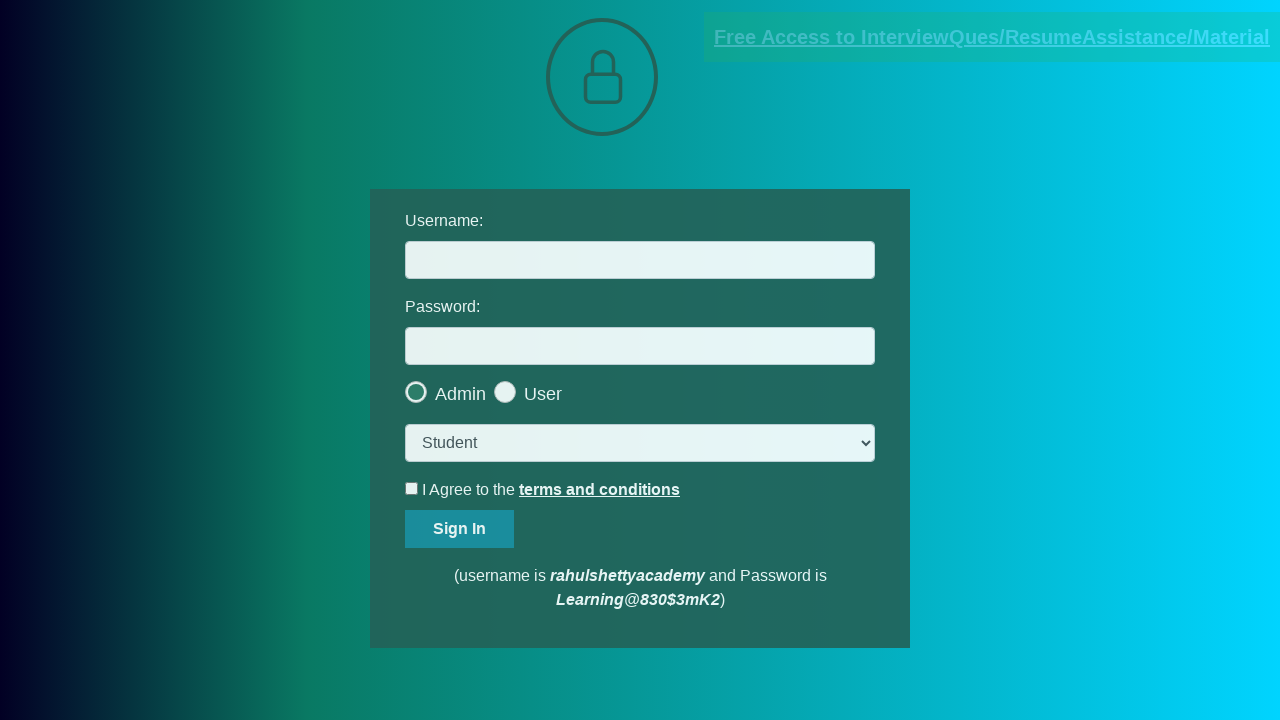